Navigates to a demo site and highlights an element with a red border using JavaScript execution

Starting URL: http://demo.testfire.net/login.jsp

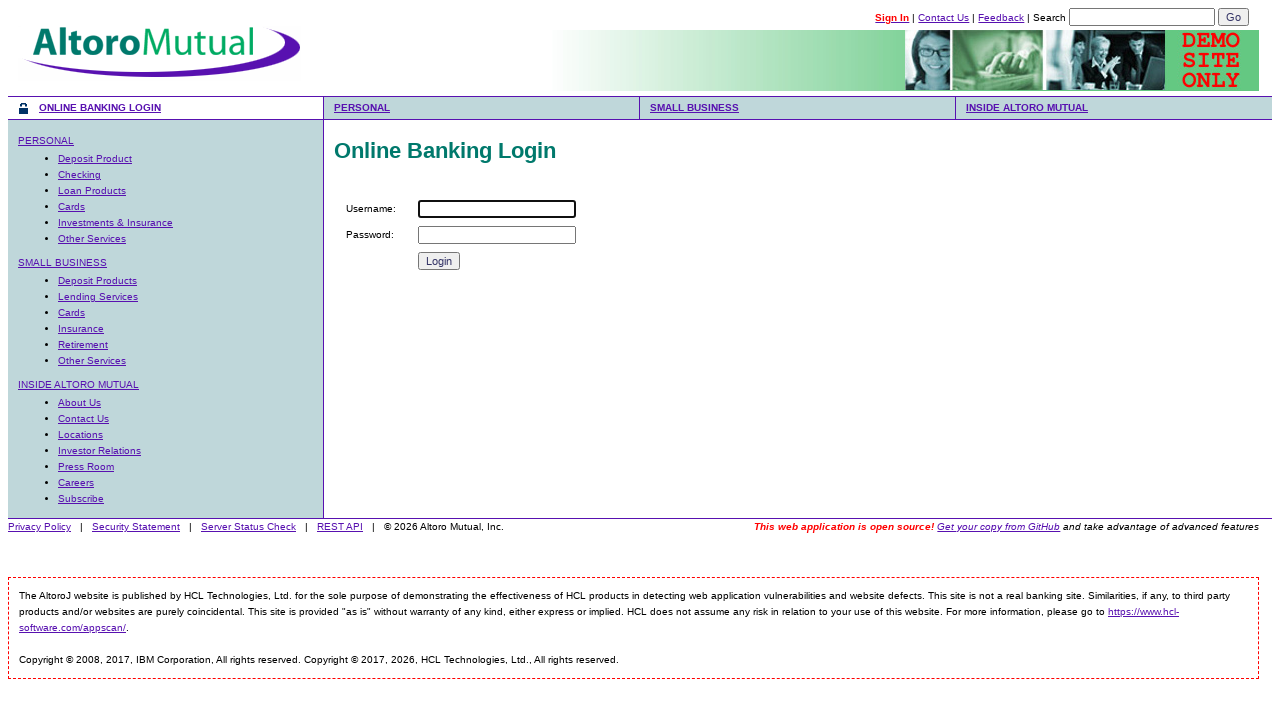

Navigated to demo login page
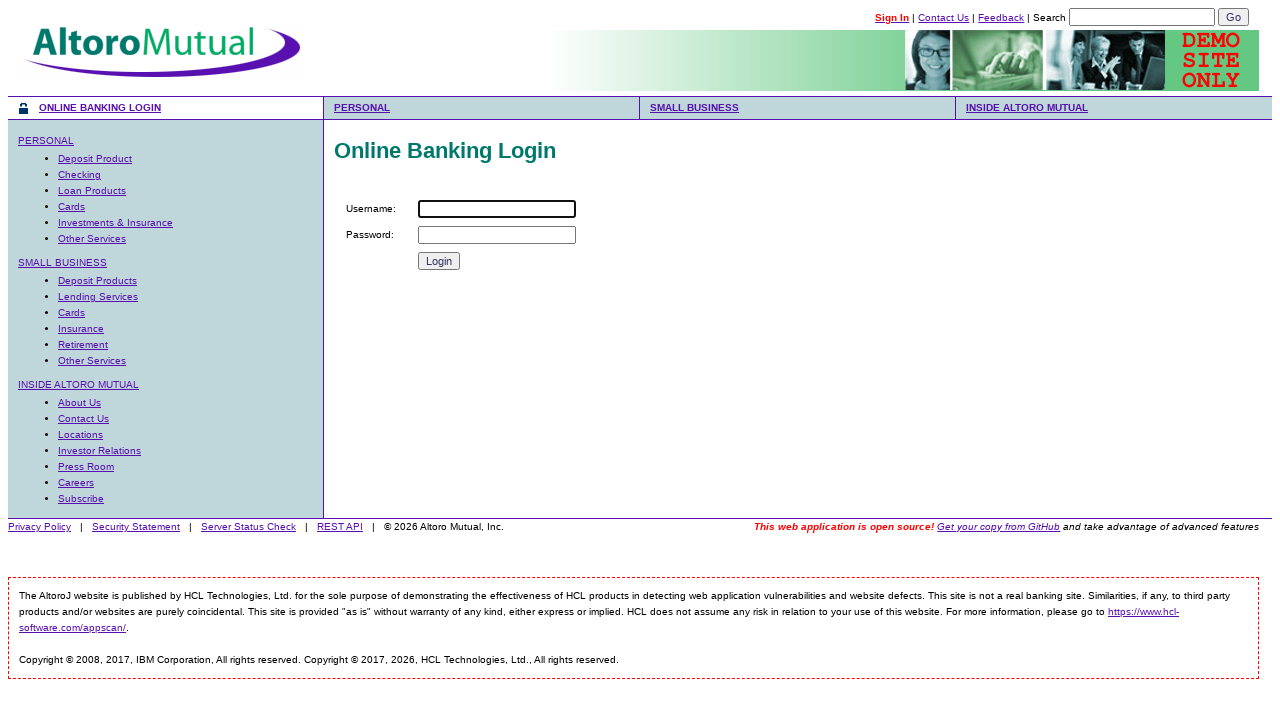

Applied red border highlight to CatLink1 element using JavaScript
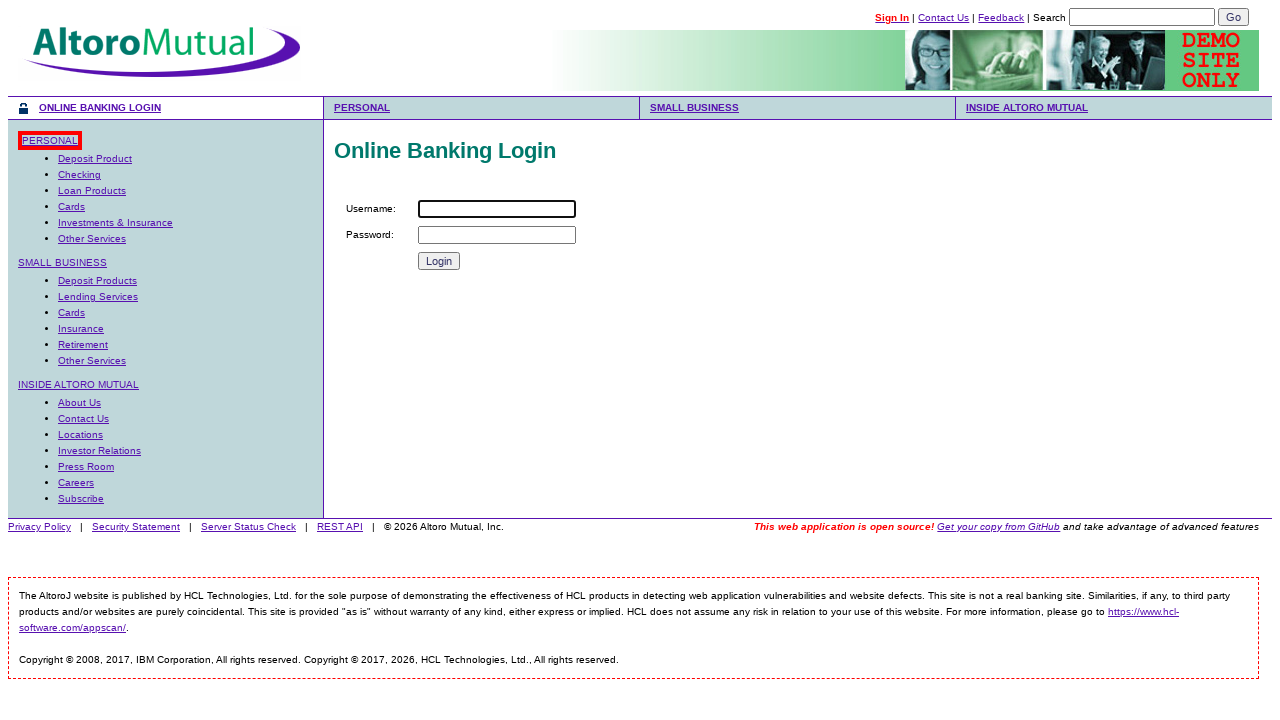

Waited 2 seconds for highlighting to be visible
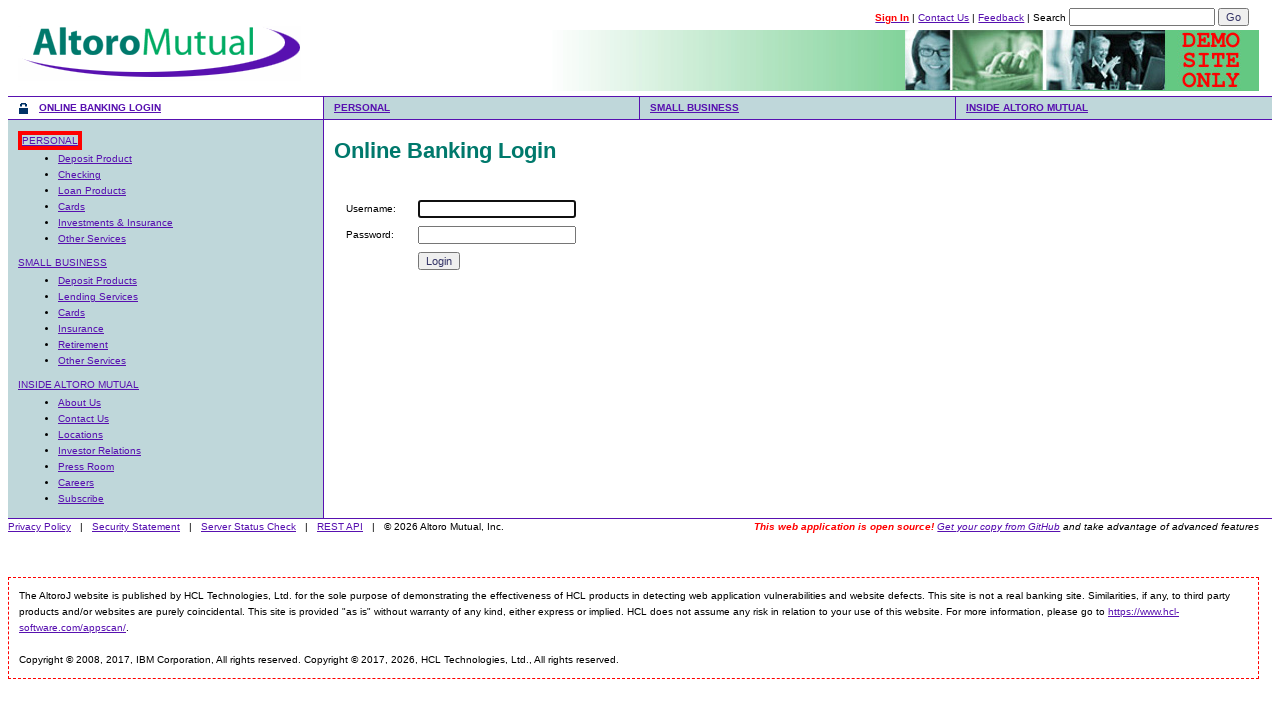

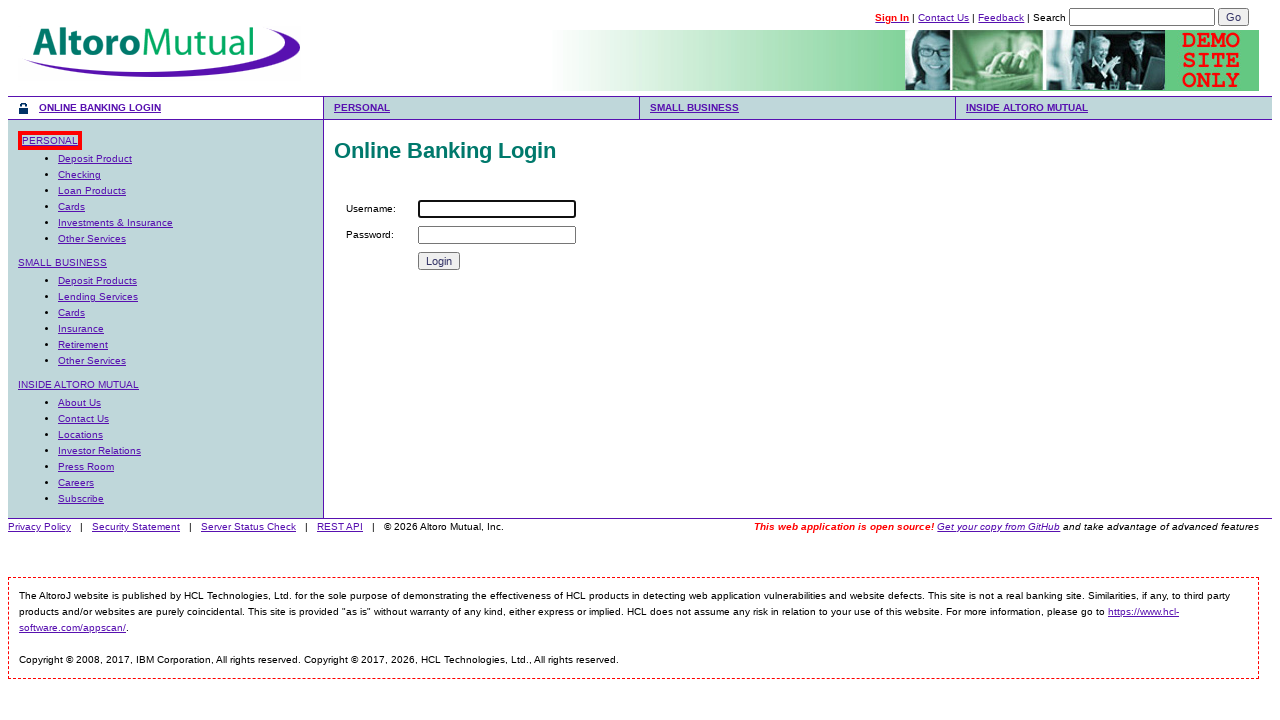